Fills out a complete form with personal information including name, job title, education level, gender, experience level, and date, then submits the form

Starting URL: https://formy-project.herokuapp.com/form

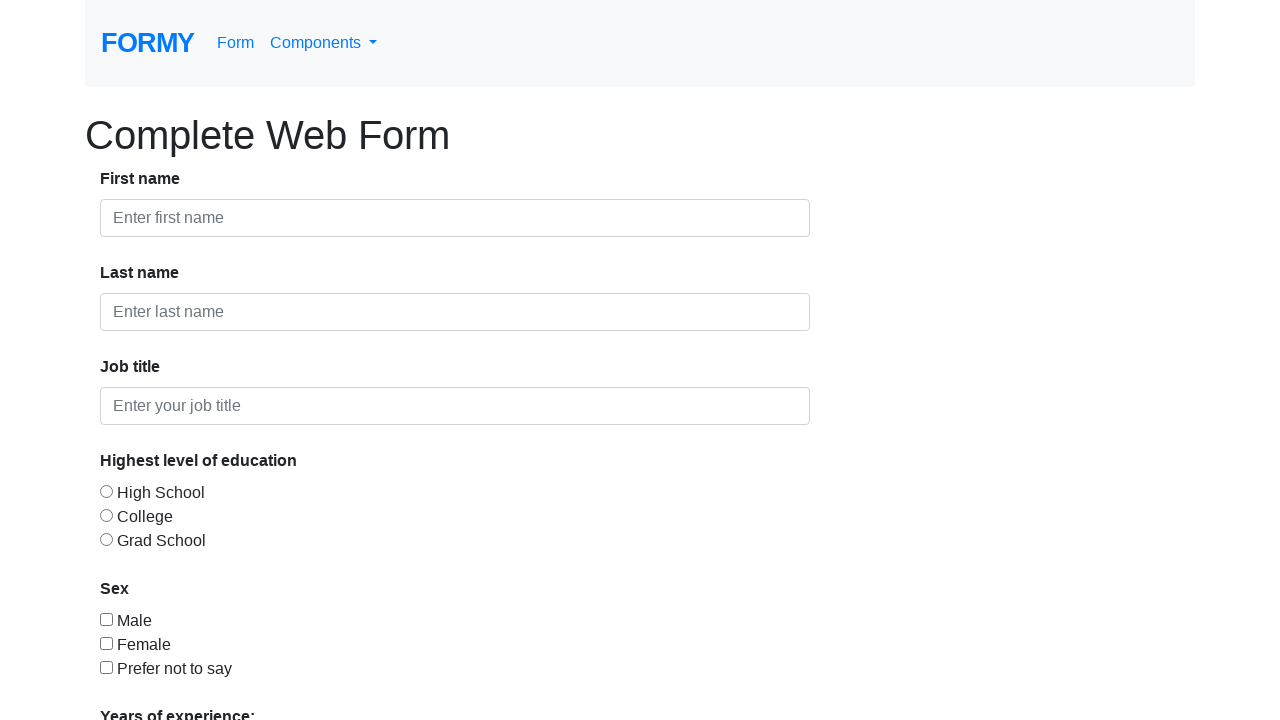

Filled first name field with 'Addham Pasha' on #first-name
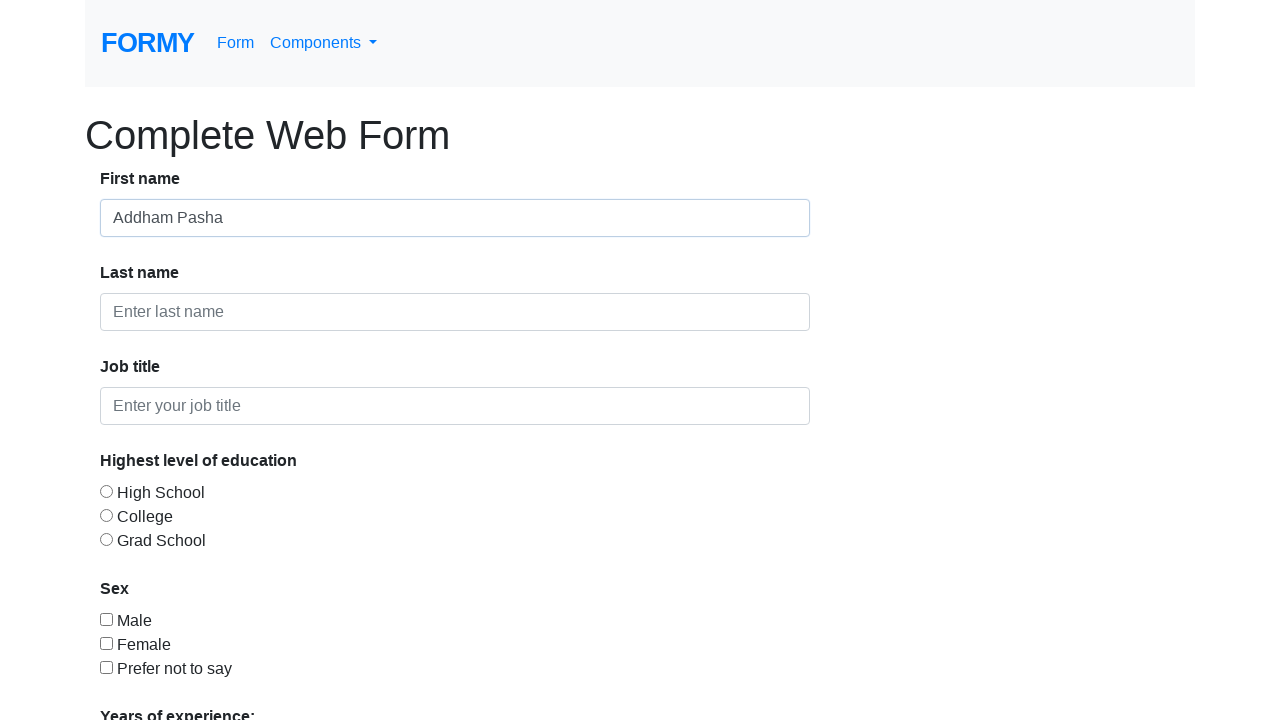

Filled last name field with 'Baihaqqi' on #last-name
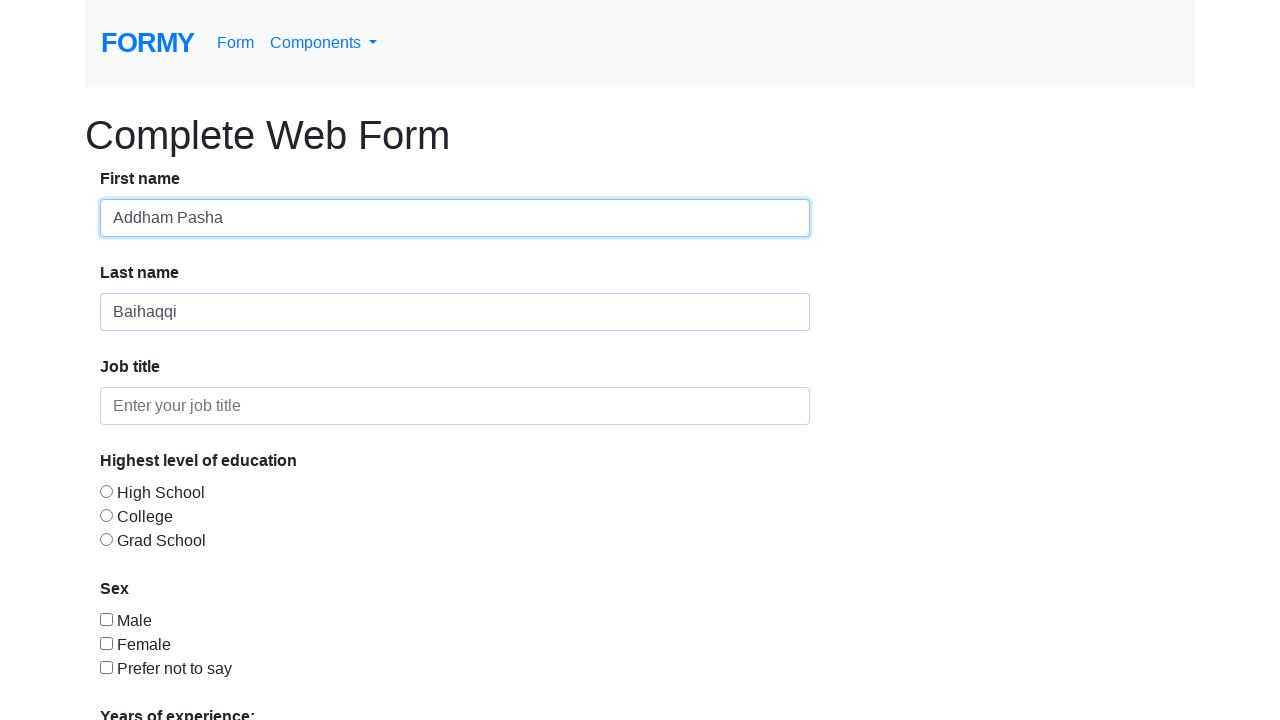

Filled job title field with 'SQA Batch 6' on #job-title
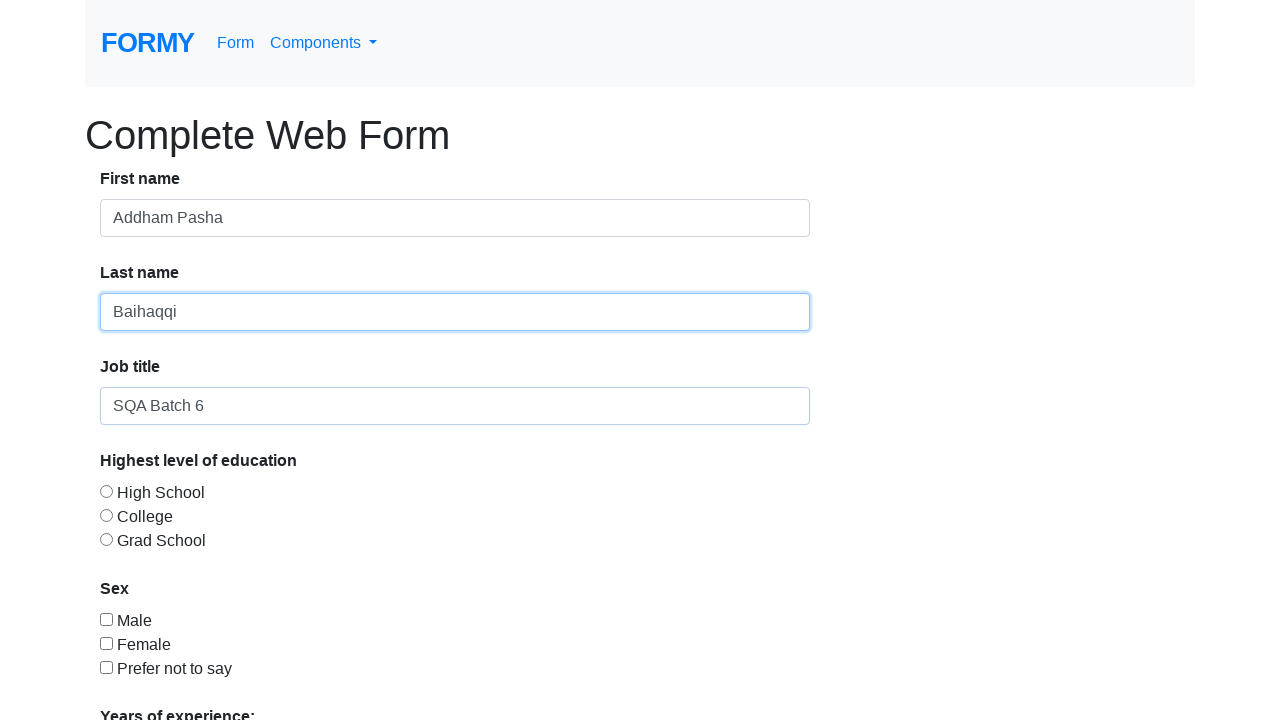

Selected College radio button for education level at (106, 515) on #radio-button-2
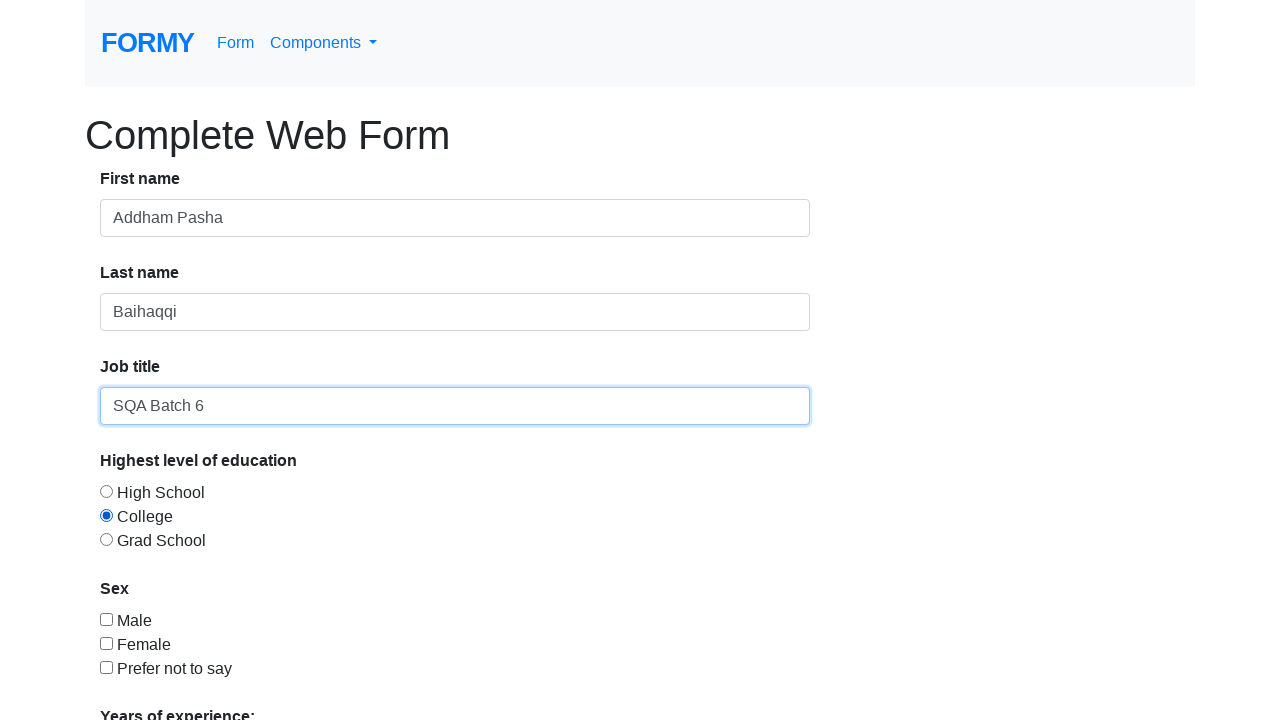

Scrolled down 1000px to view more form elements
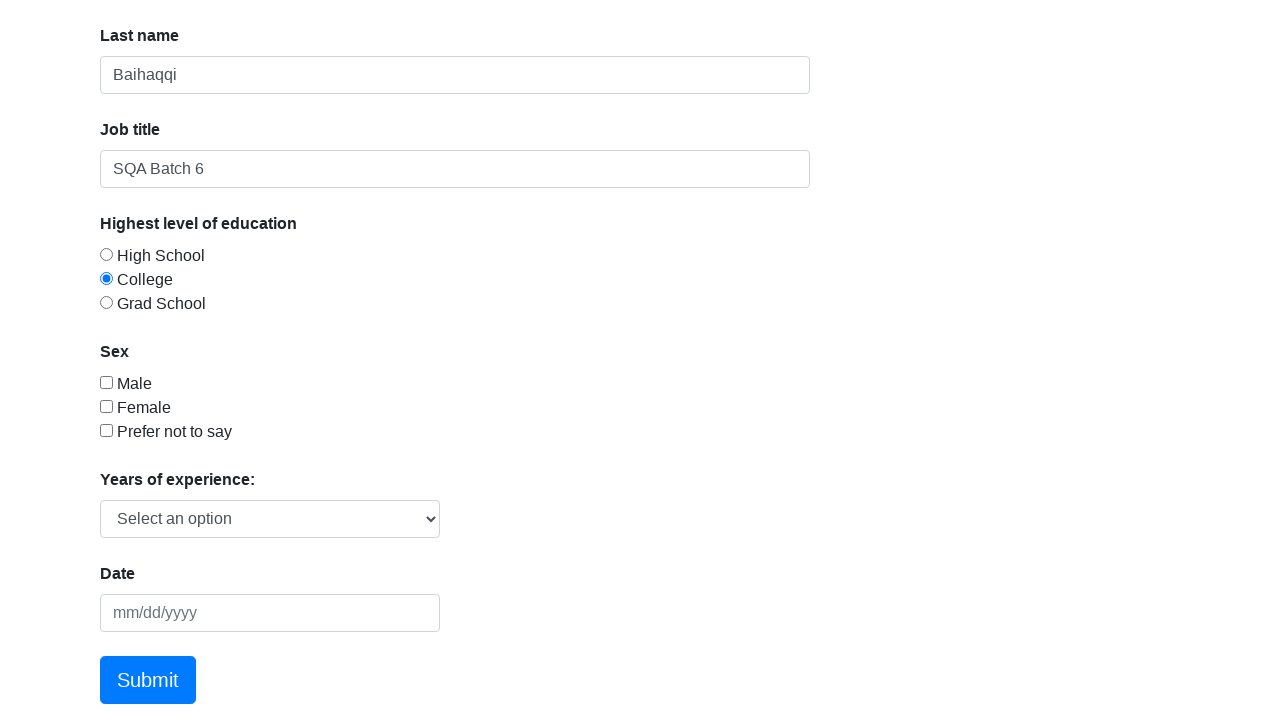

Selected Male gender checkbox at (106, 382) on #checkbox-1
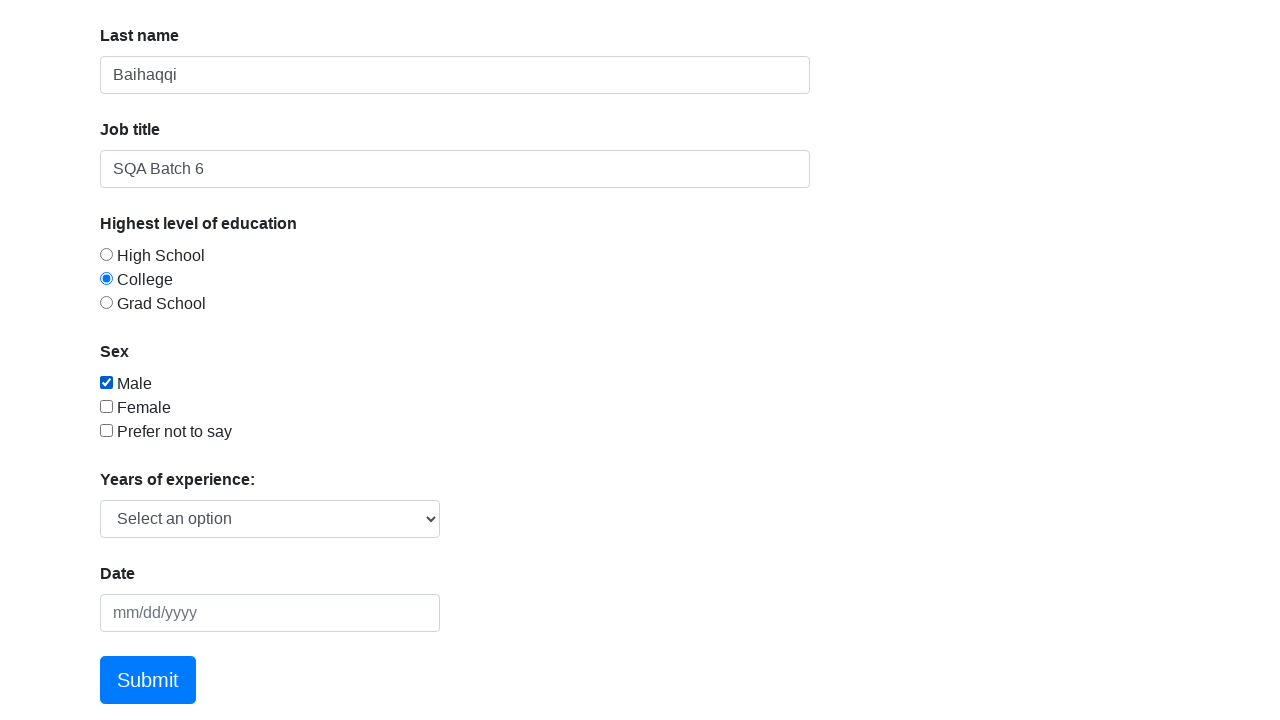

Selected experience level from dropdown menu on #select-menu
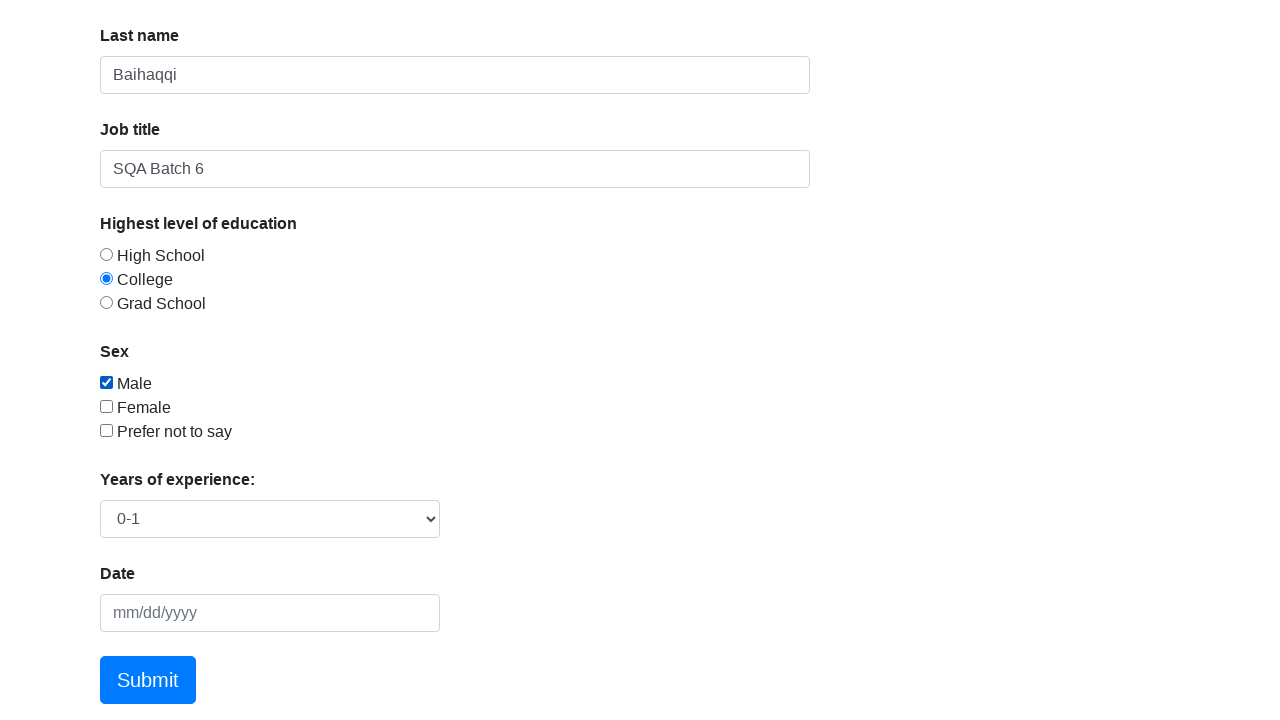

Filled date picker with '09/20/1998' on #datepicker
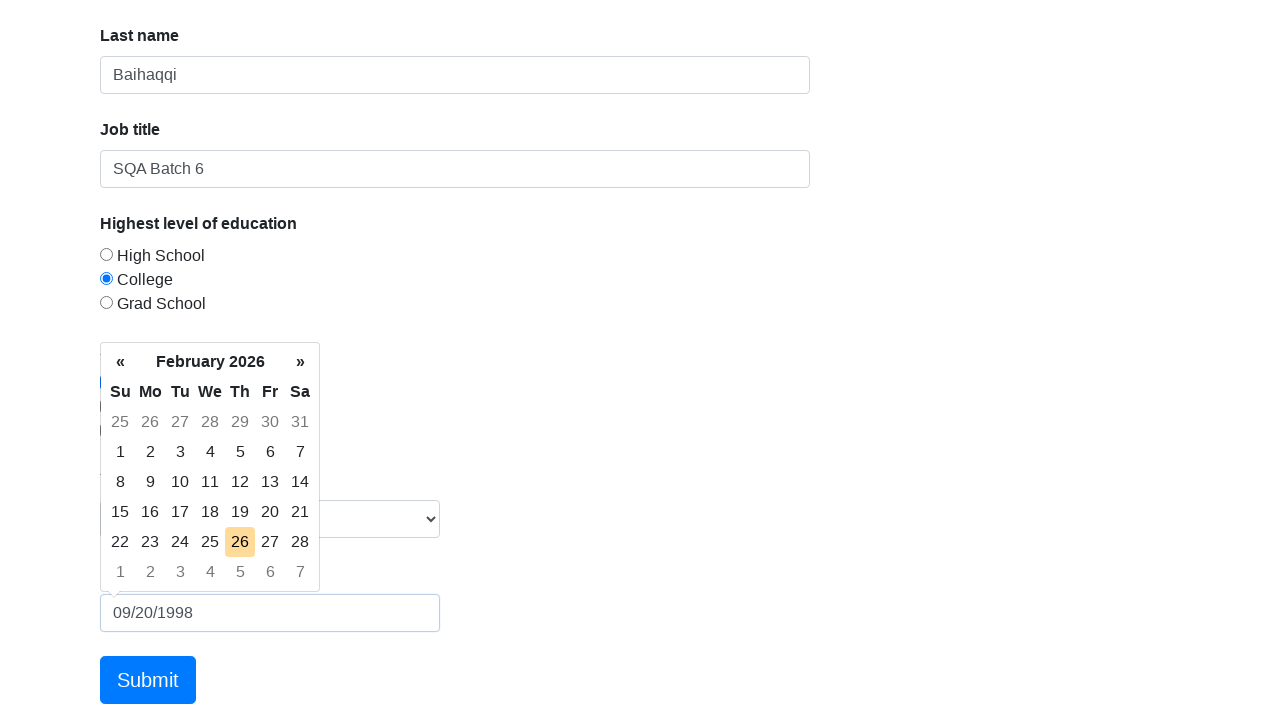

Clicked submit button to submit the form at (148, 680) on xpath=/html/body/div/form/div/div[8]/a
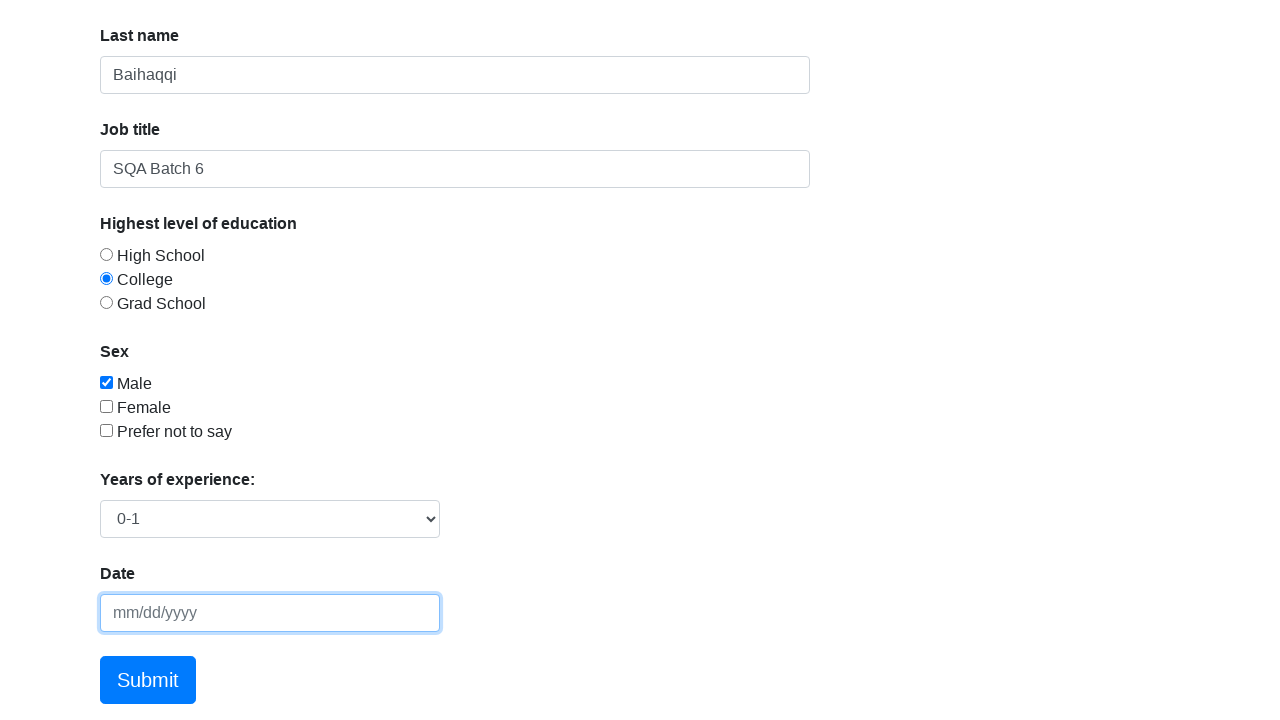

Form submission successful, result page loaded
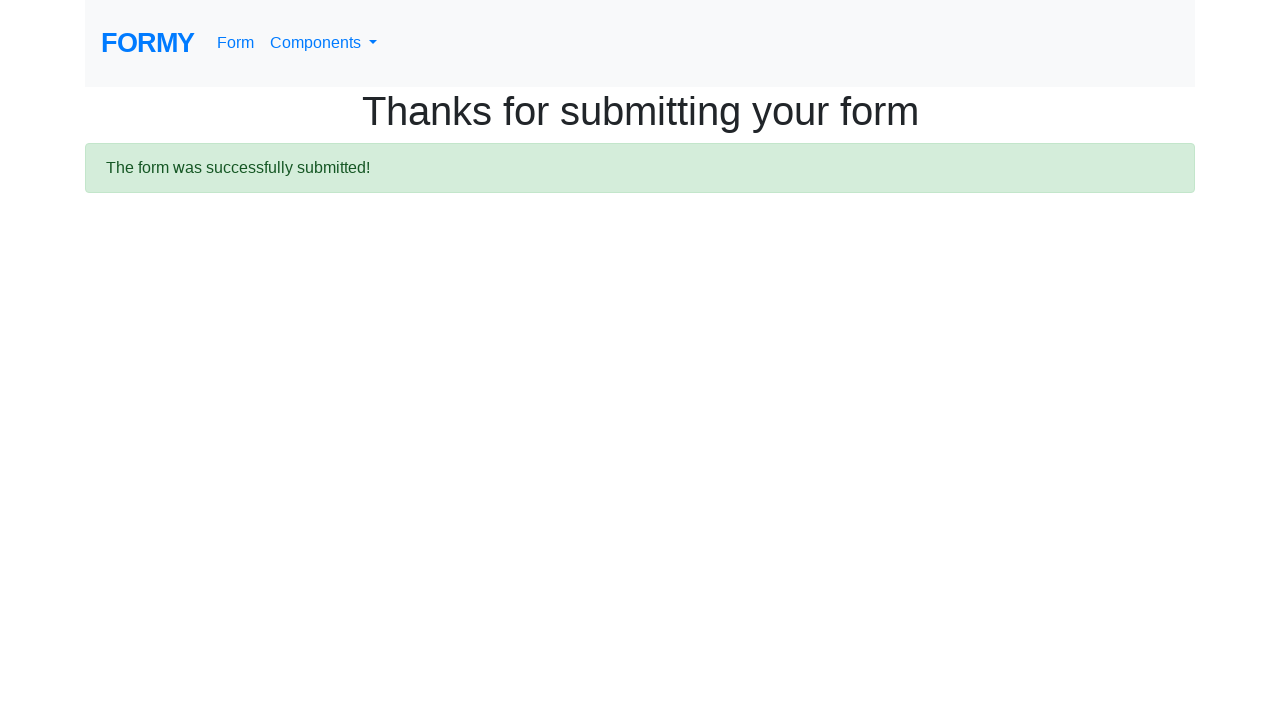

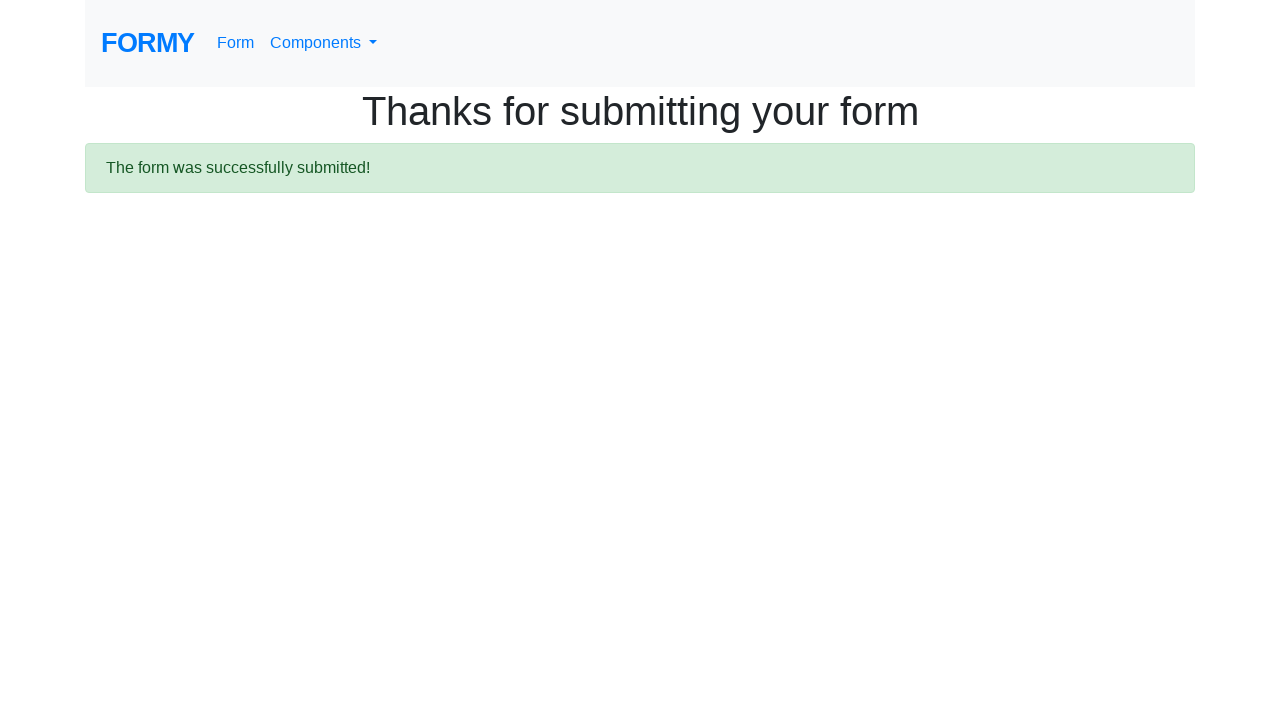